Tests window handling by clicking a link that opens a new window, switching between windows, and verifying content in the new window

Starting URL: https://the-internet.herokuapp.com/windows

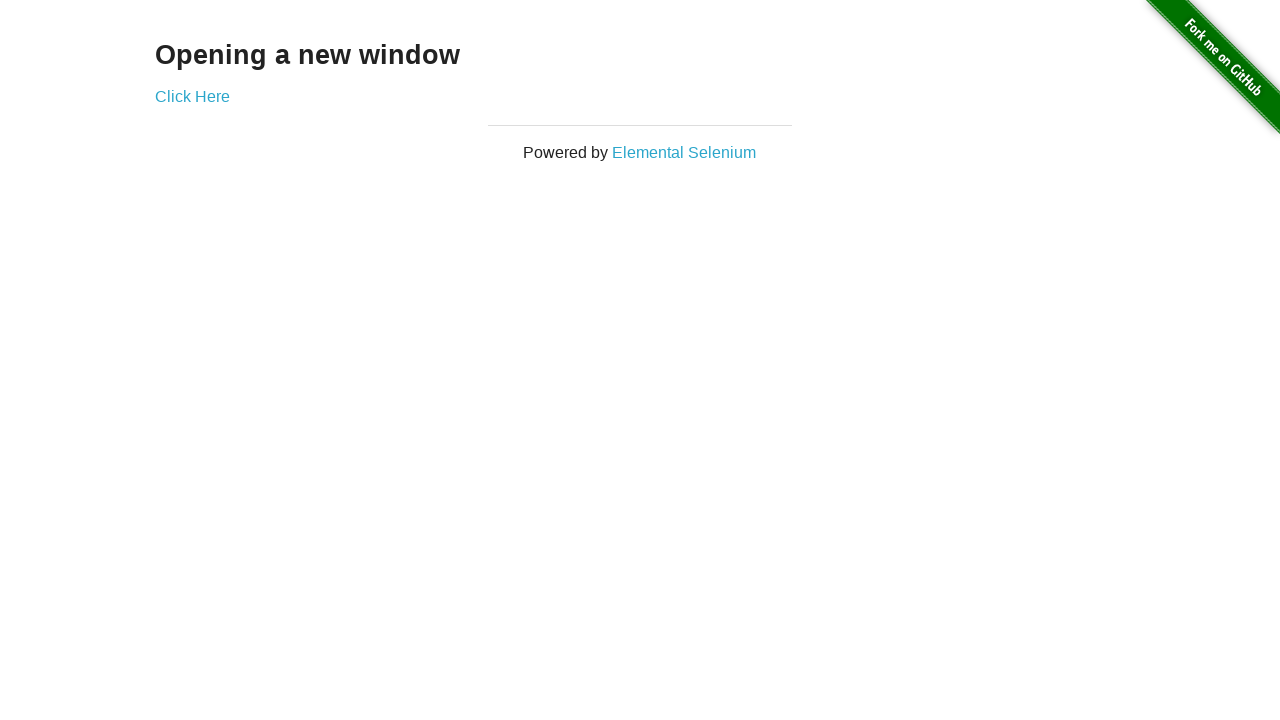

Clicked 'Click Here' link to open new window at (192, 96) on text=Click Here
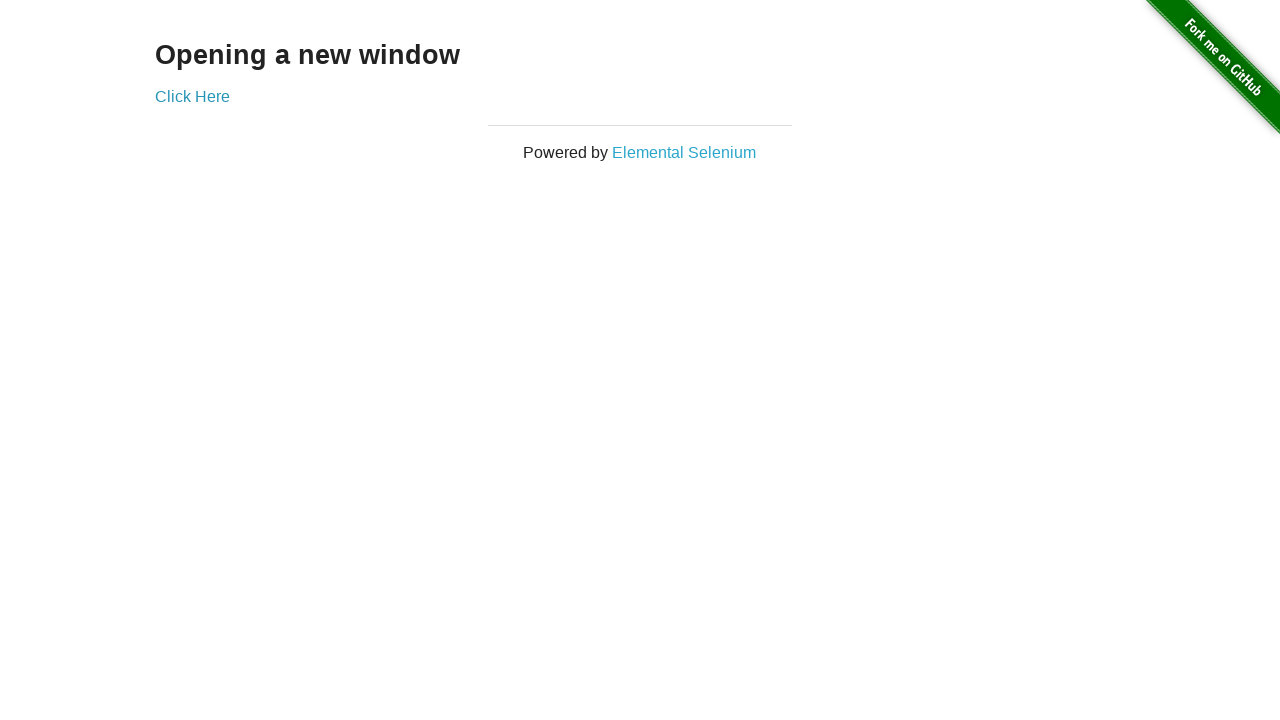

New window opened and captured
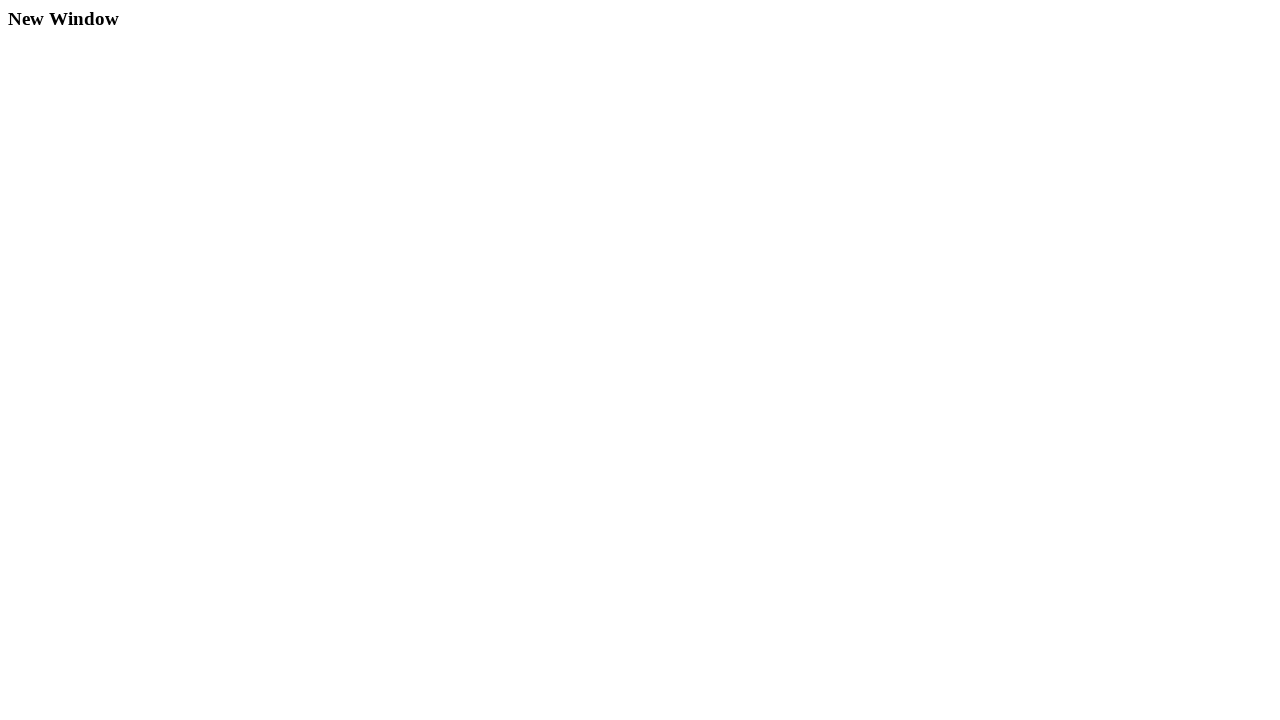

New window finished loading
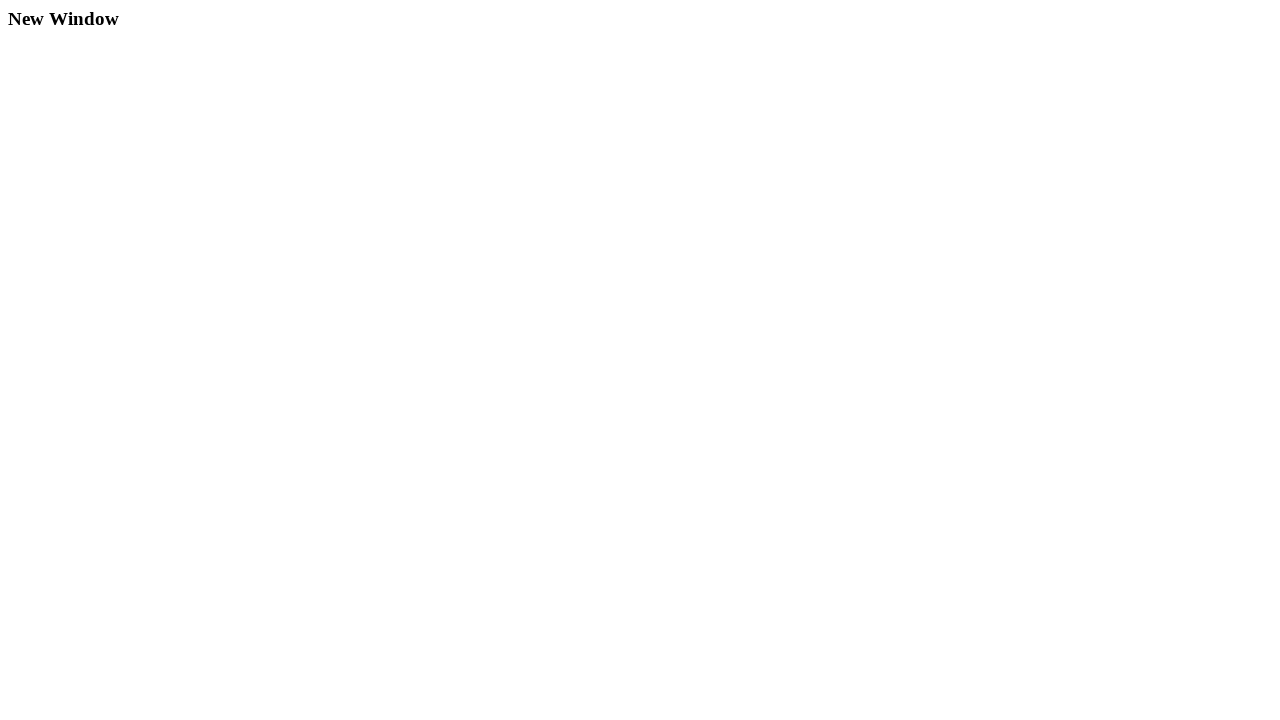

Verified 'New Window' text is present in new page content
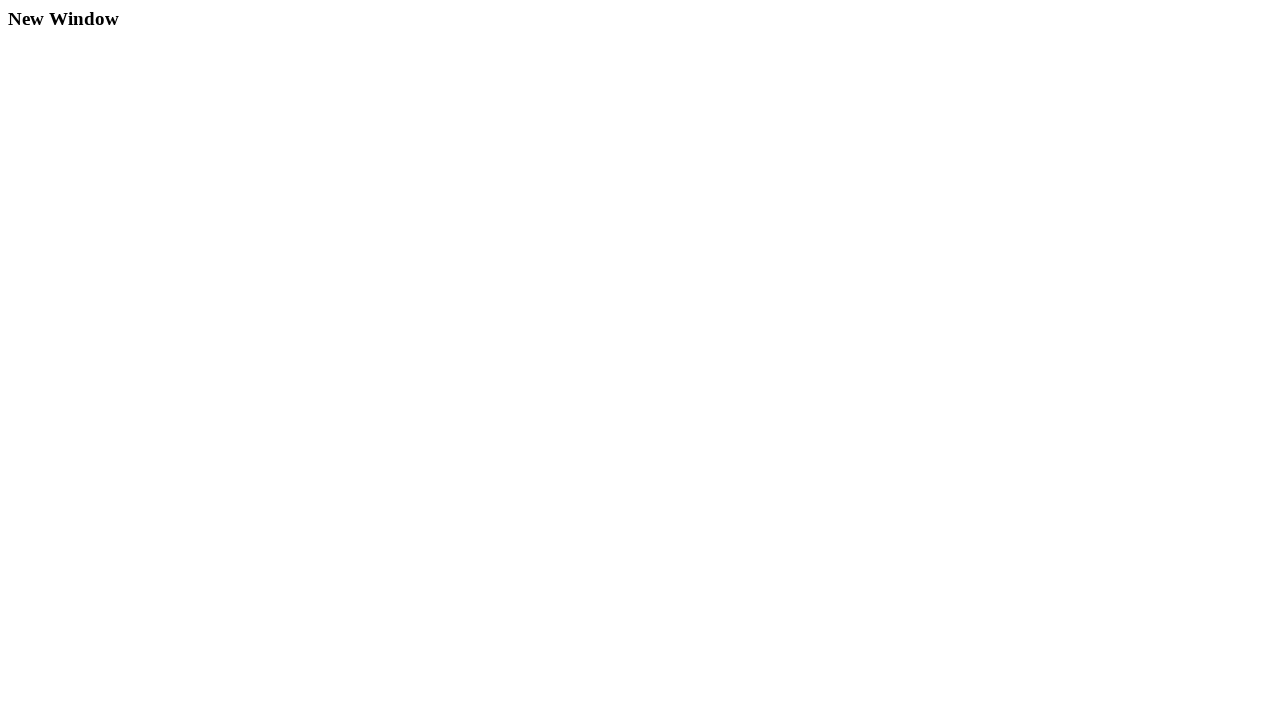

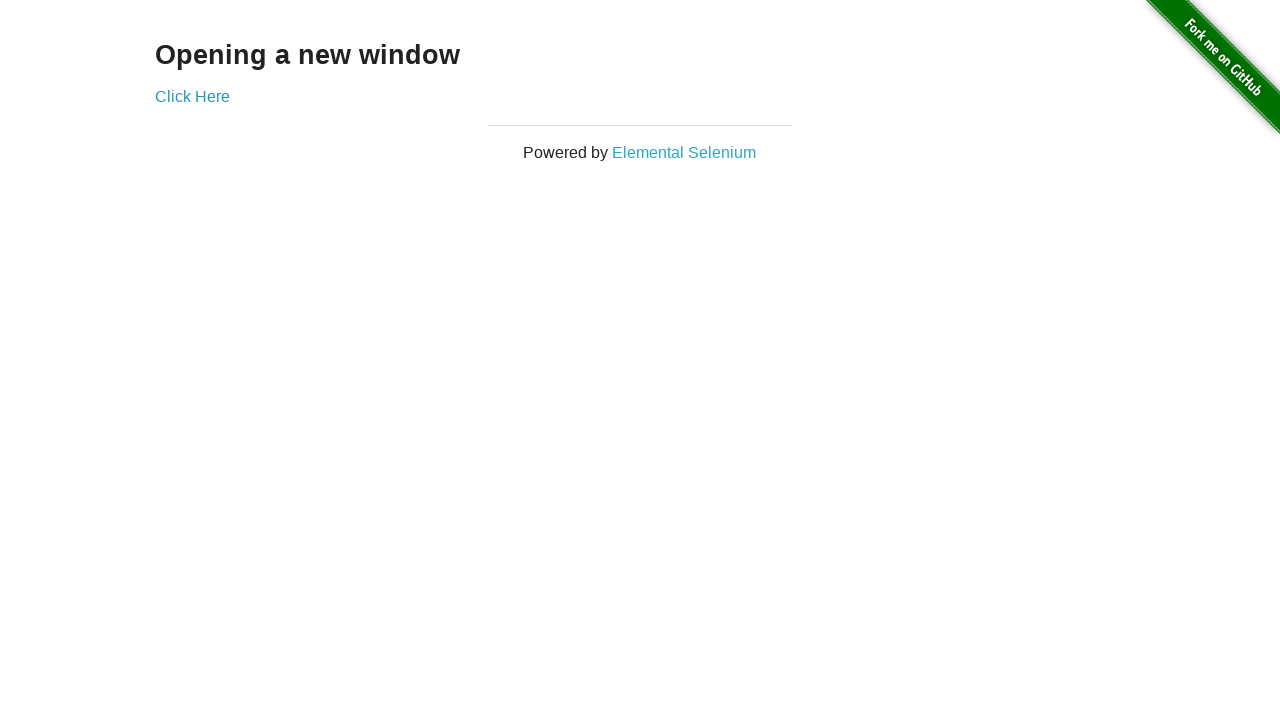